Solves a math problem on the page by calculating a logarithmic function, filling the answer, selecting checkboxes and radio buttons, then submitting the form

Starting URL: https://suninjuly.github.io/math.html

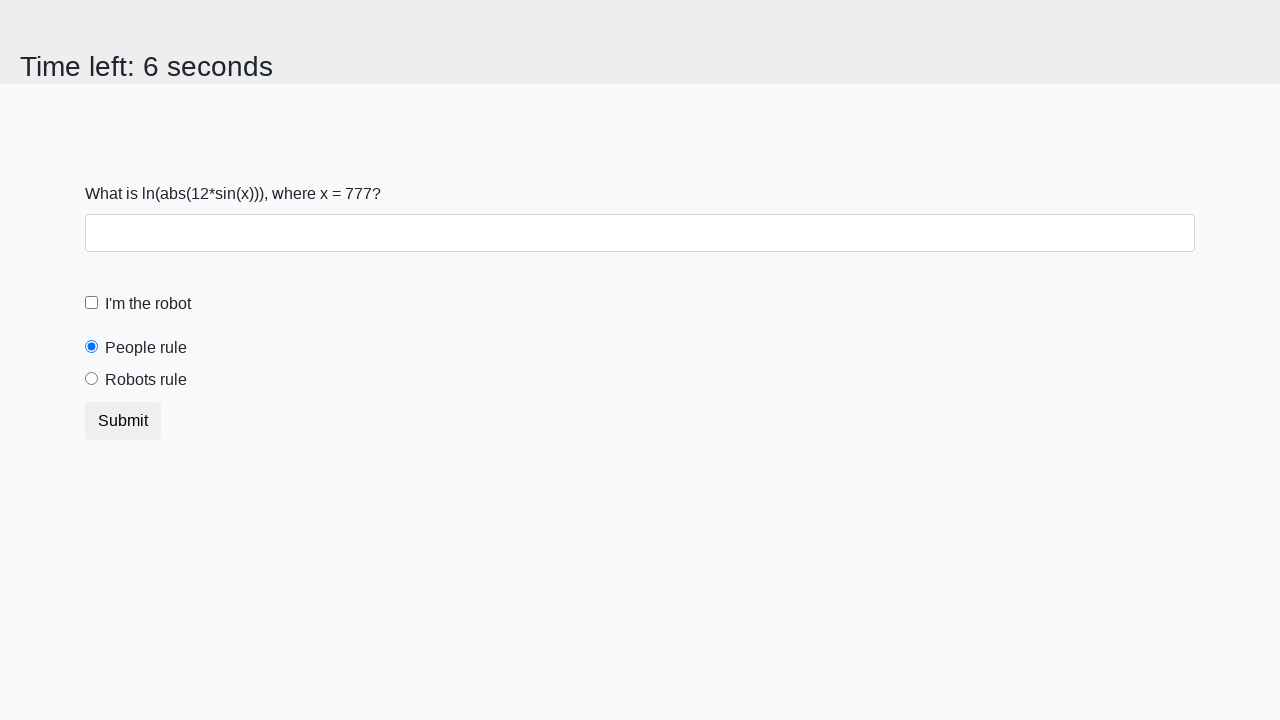

Located the x value element on the page
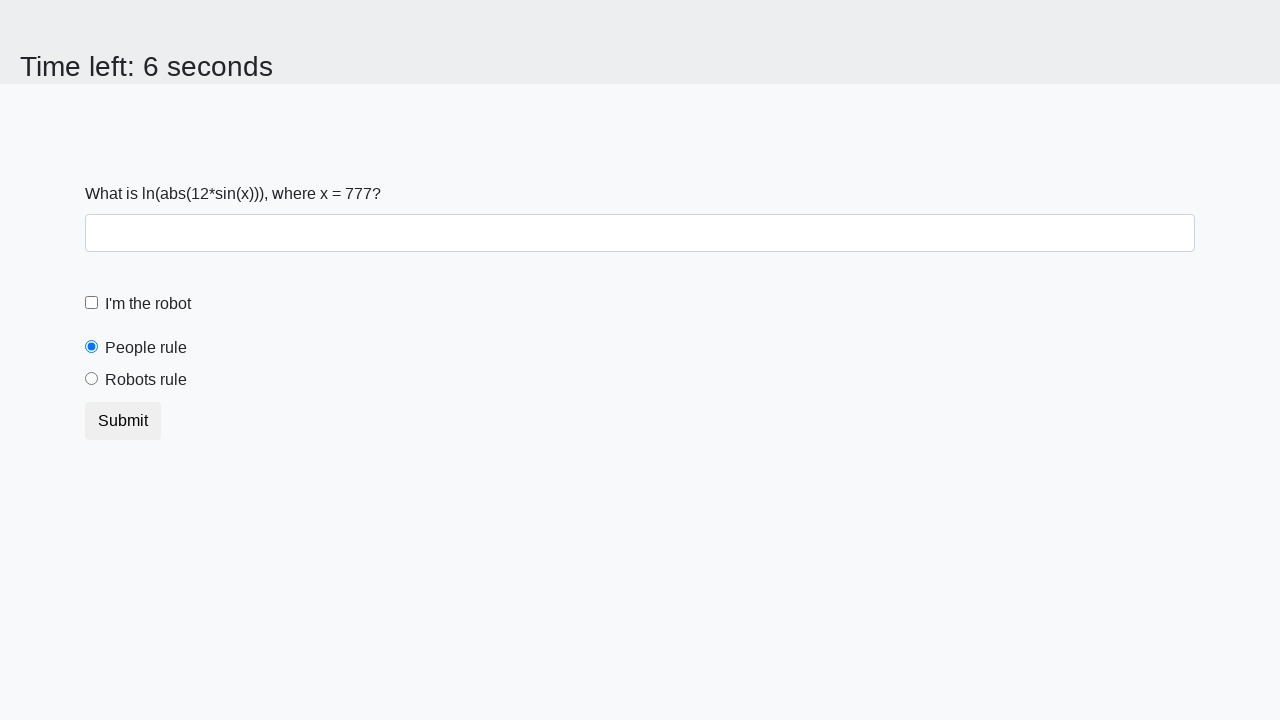

Extracted x value from element and converted to float
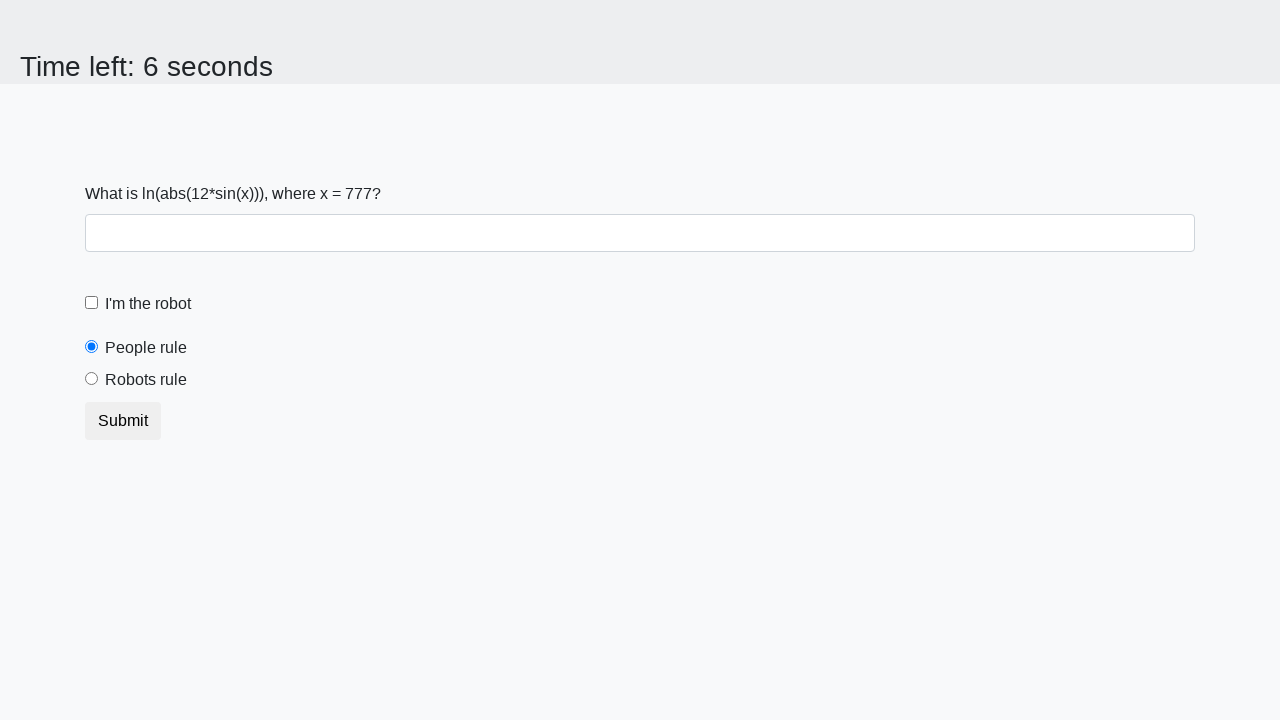

Calculated logarithmic function result: ln(abs(12*sin(777.0))) = 2.328897302315188
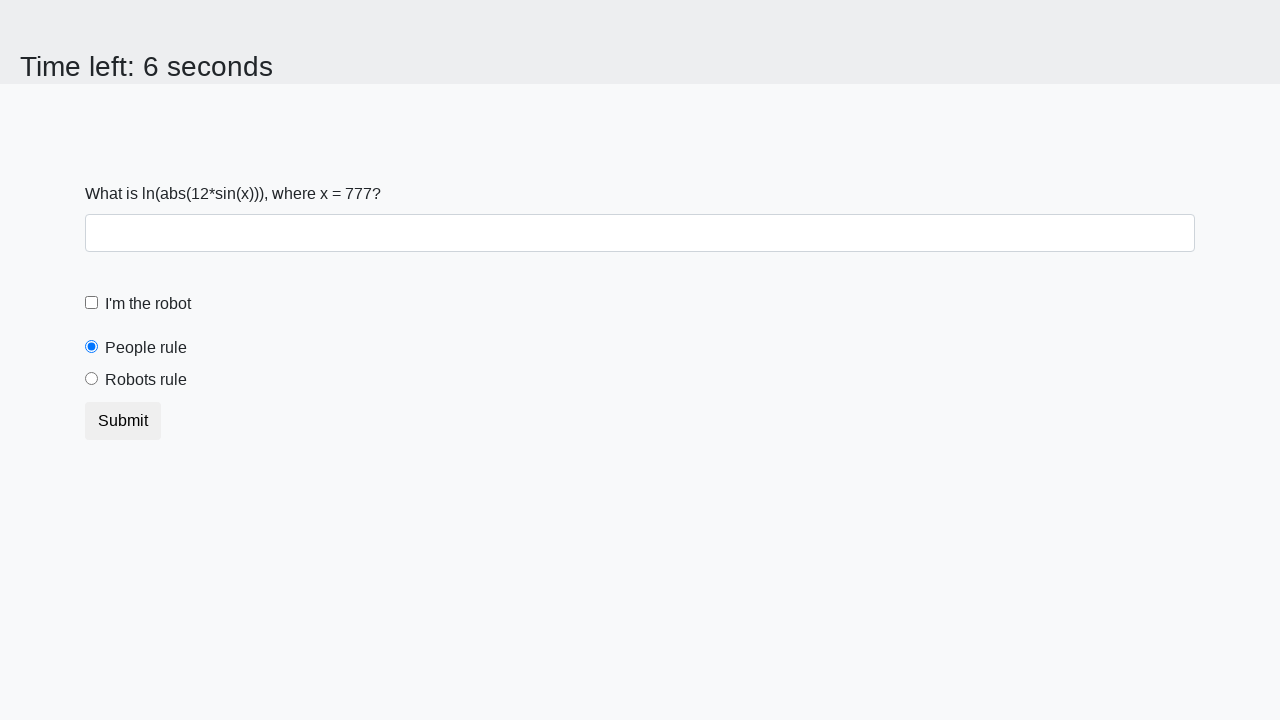

Filled answer field with calculated result on #answer
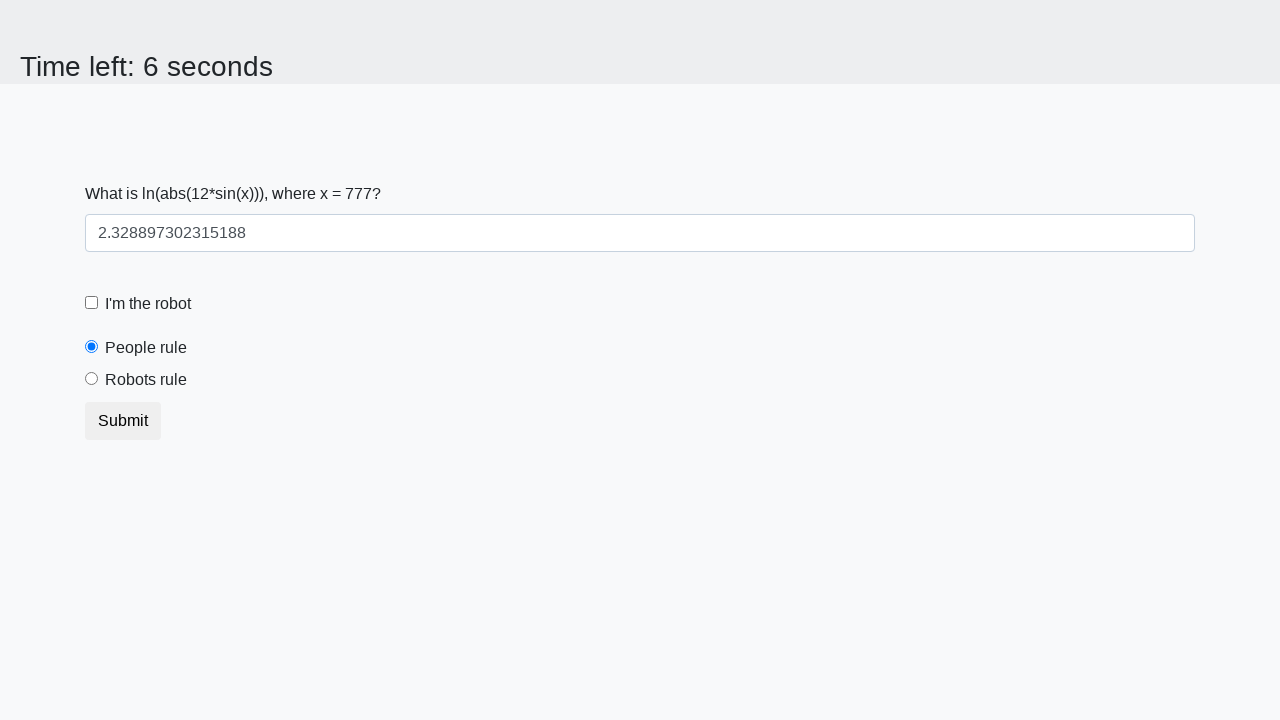

Clicked the 'I'm the robot' checkbox at (92, 303) on #robotCheckbox
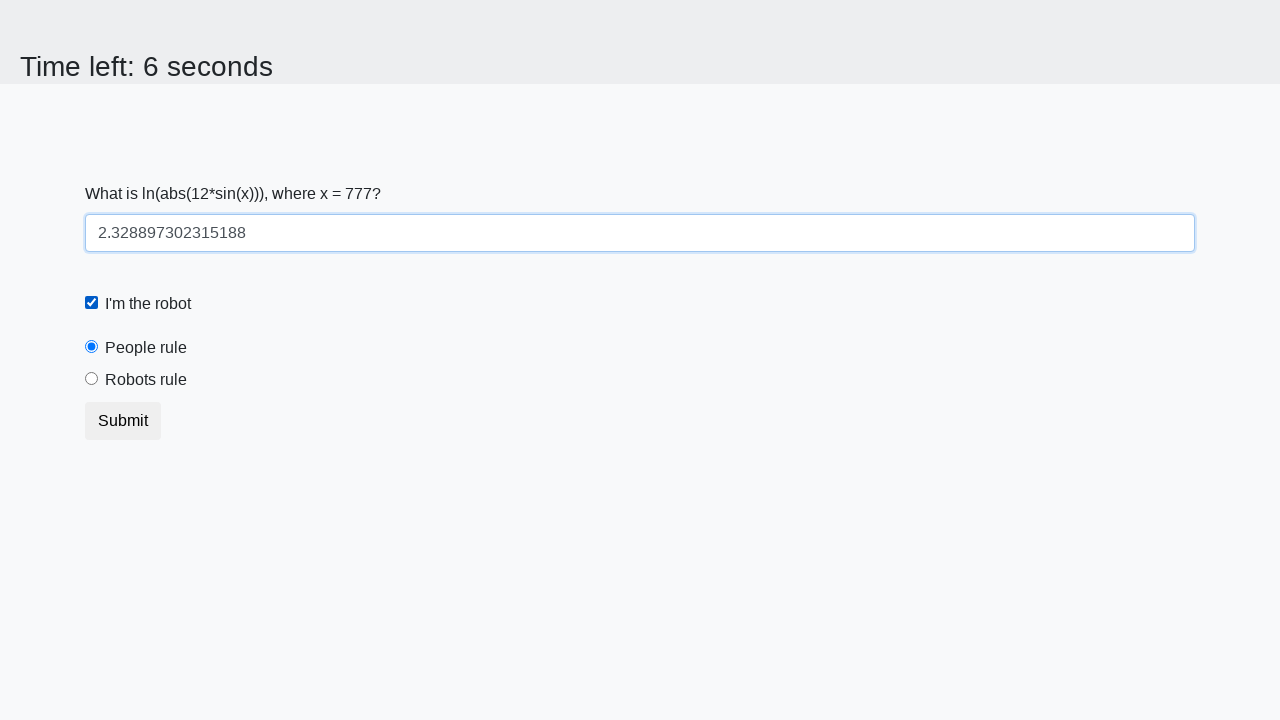

Clicked the 'Robots rule' radio button at (92, 379) on #robotsRule
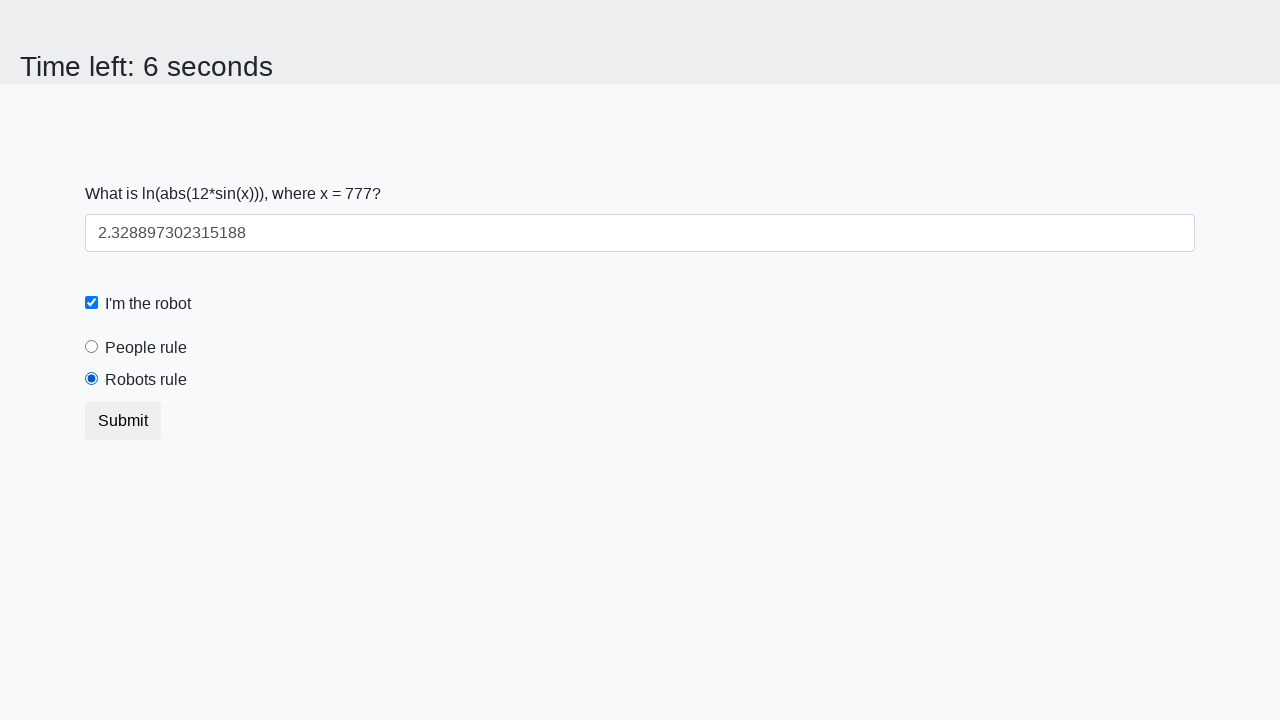

Clicked submit button to submit the form at (123, 421) on button
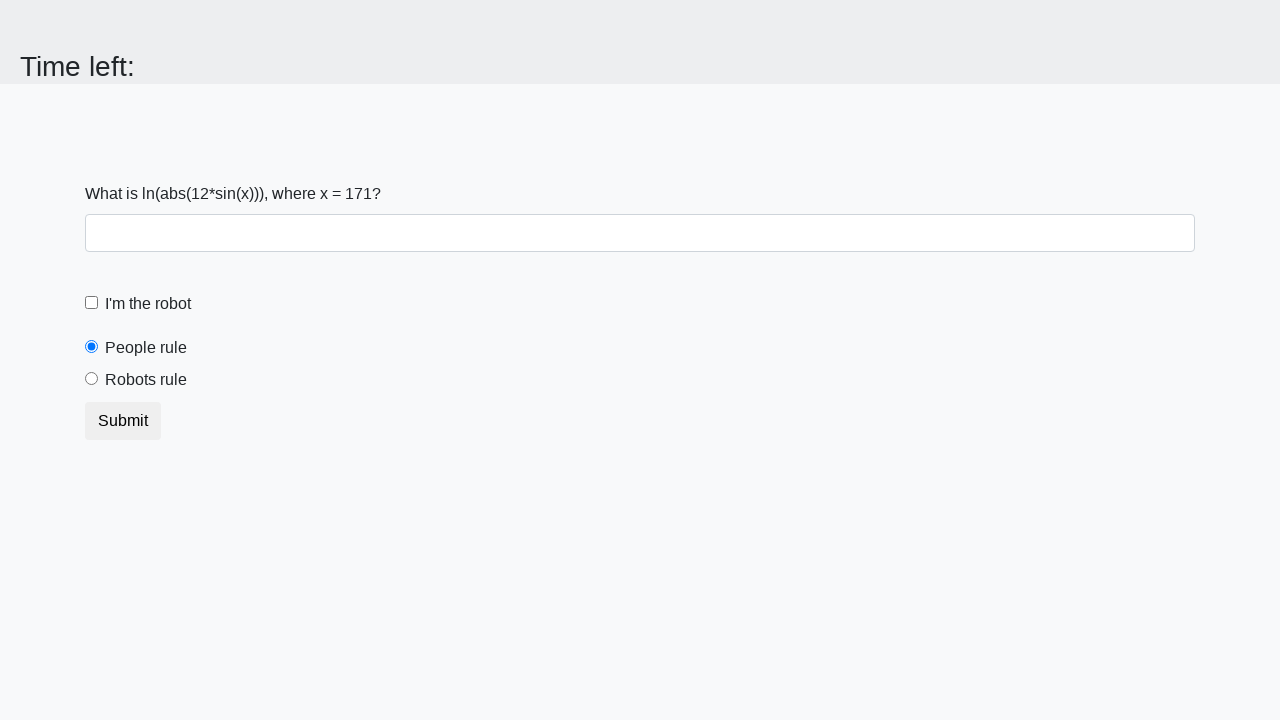

Waited for form submission to complete
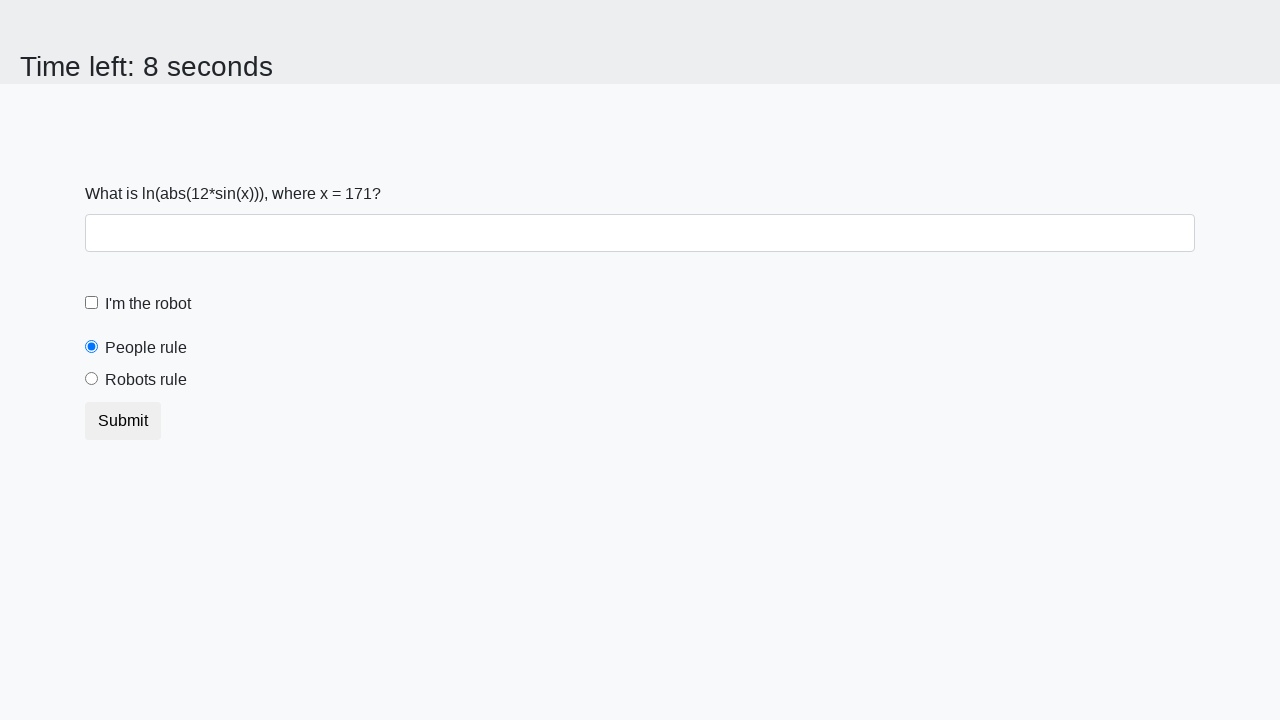

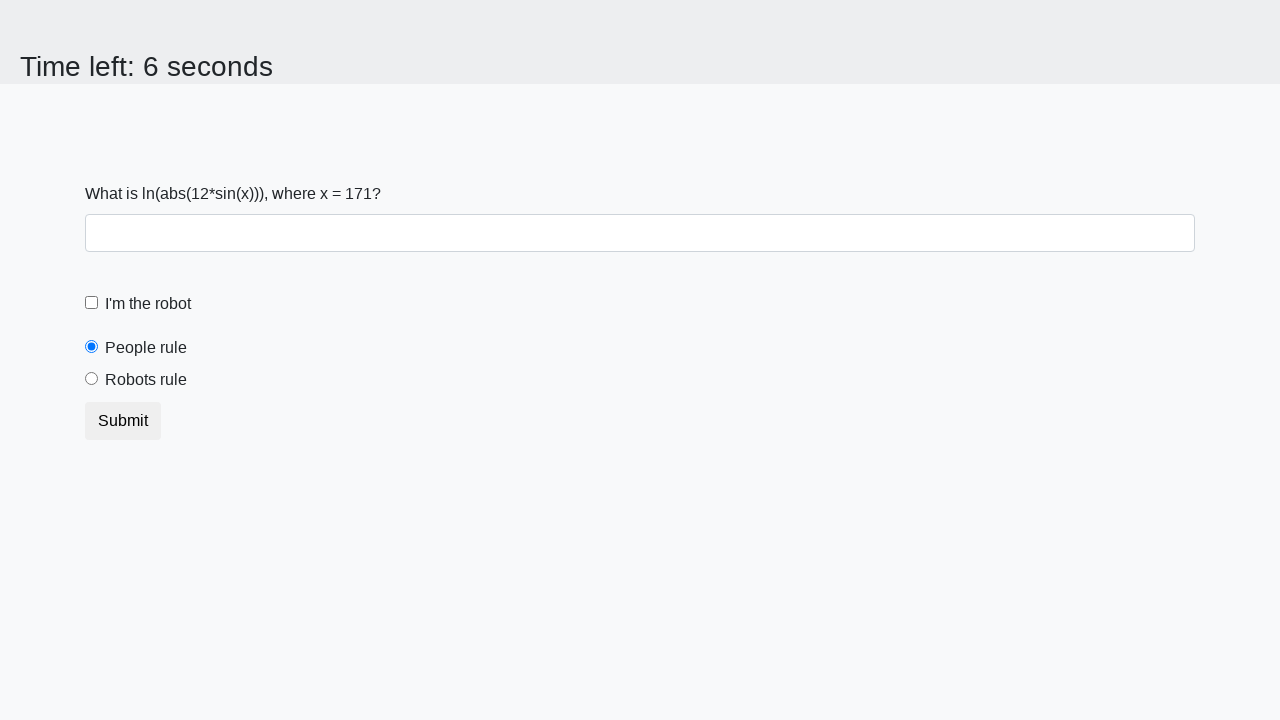